Verifies all submenu links (Team, Lyrics, Info, Impressum) are clickable by navigating to each

Starting URL: https://www.99-bottles-of-beer.net/

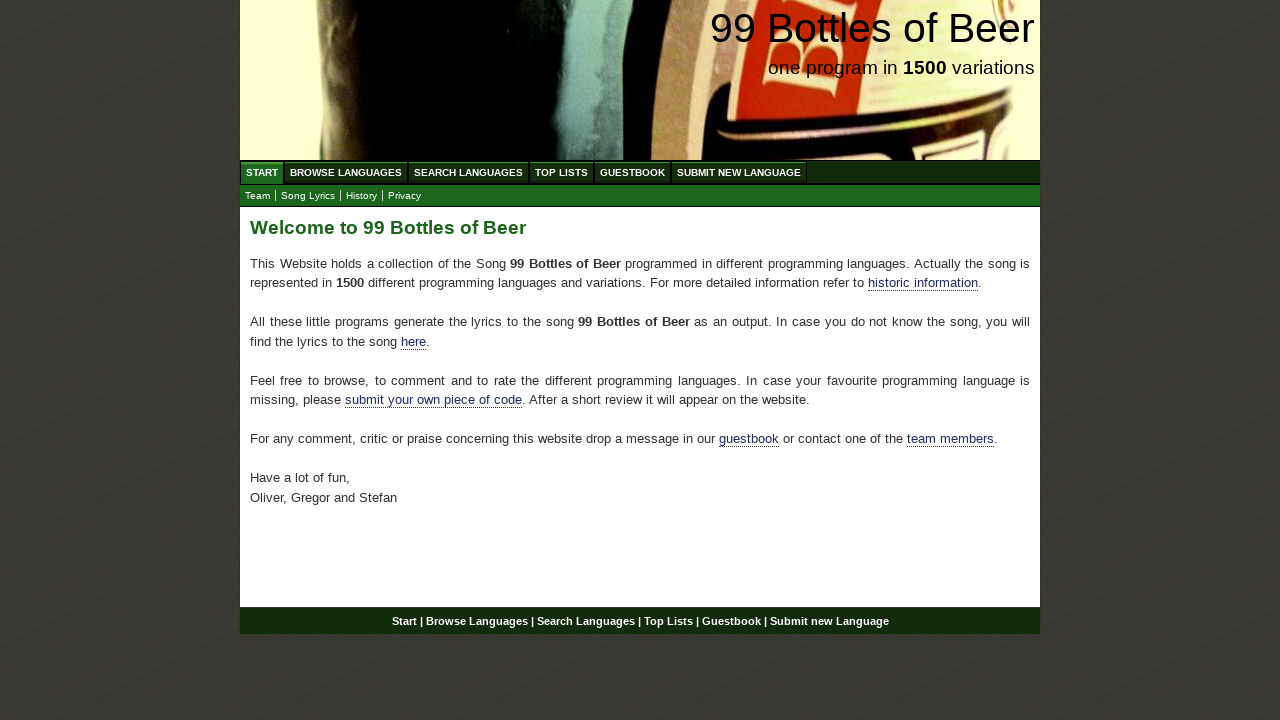

Clicked Team submenu link at (258, 196) on a[href='team.html']
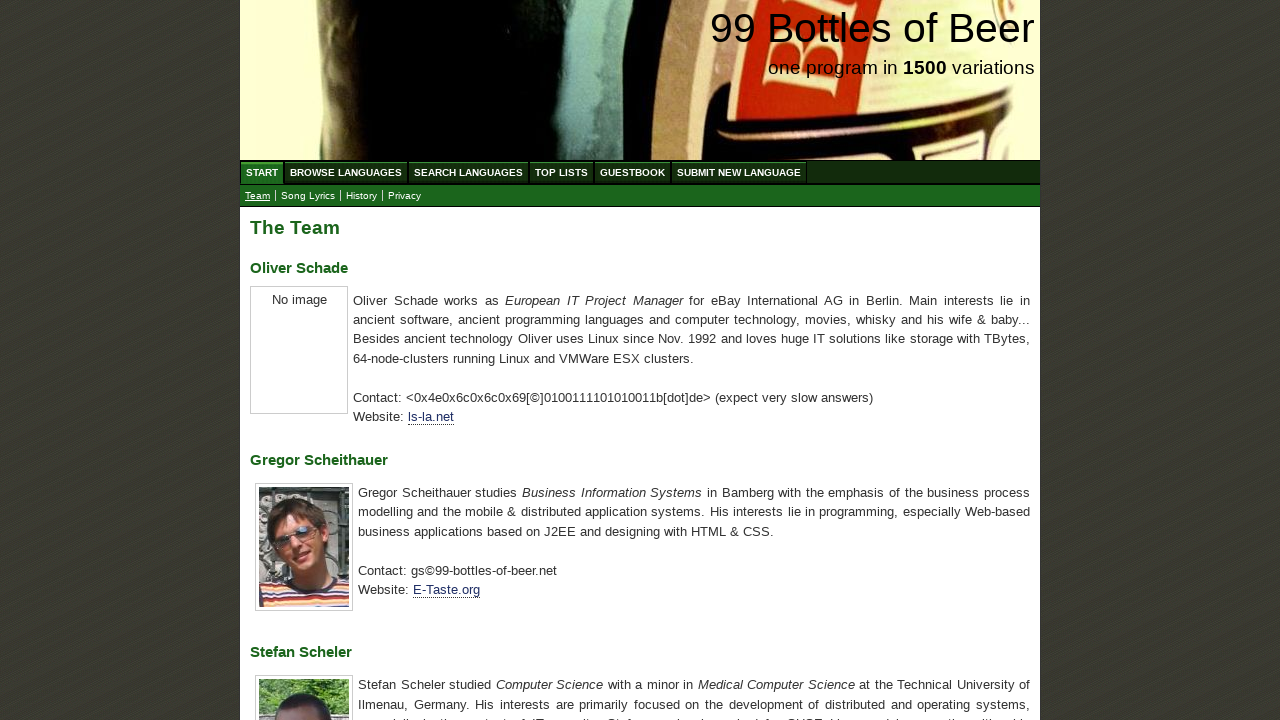

Verified Team page URL contains 'team.html'
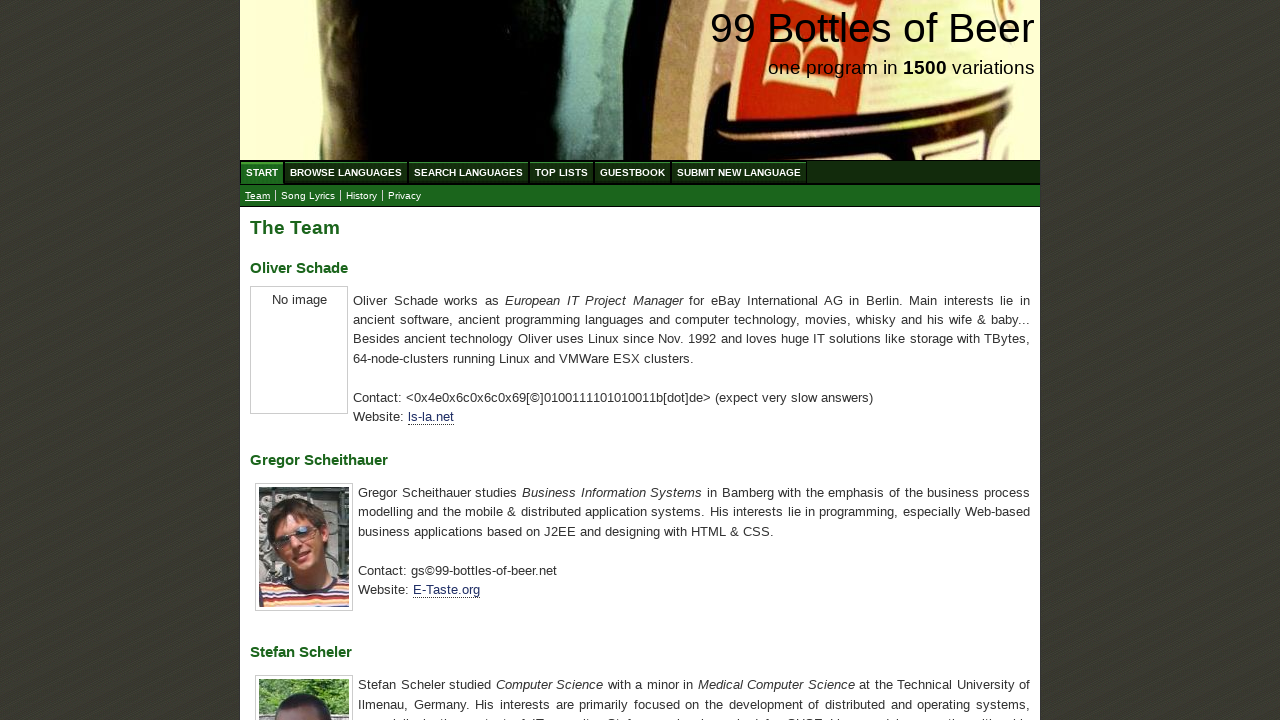

Clicked Lyrics submenu link at (308, 196) on a[href='lyrics.html']
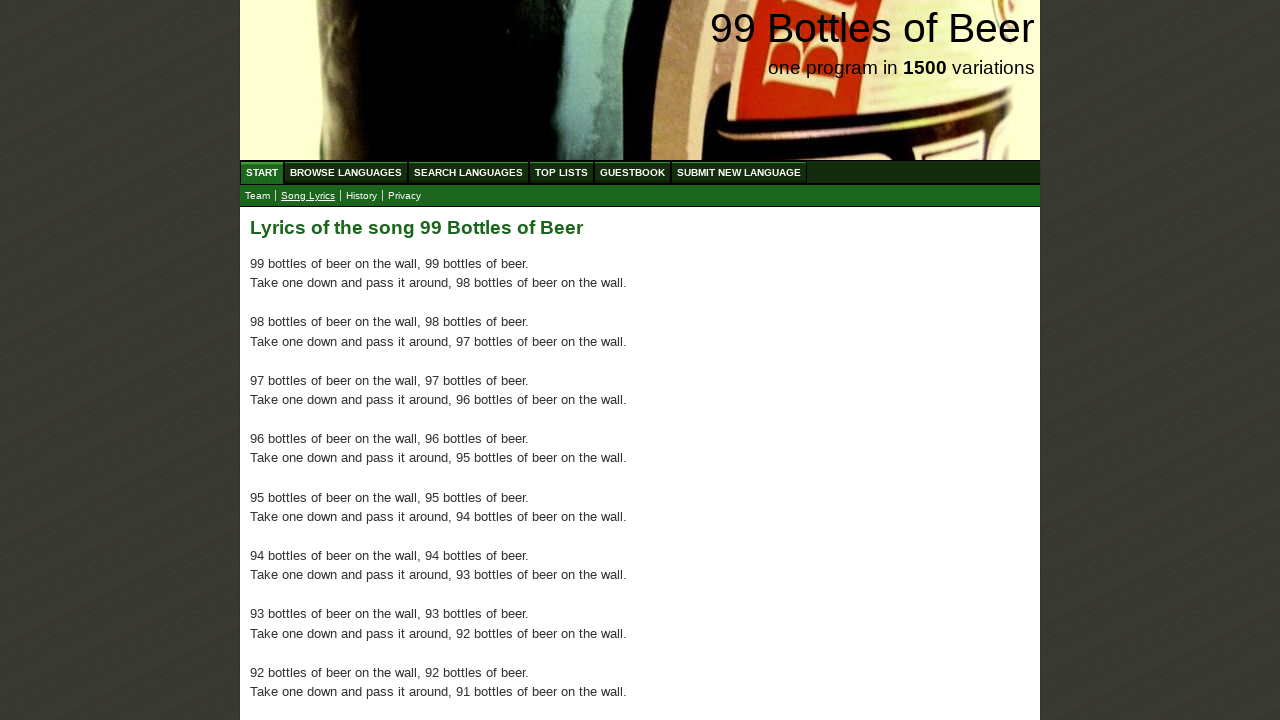

Verified Lyrics page URL contains 'lyrics.html'
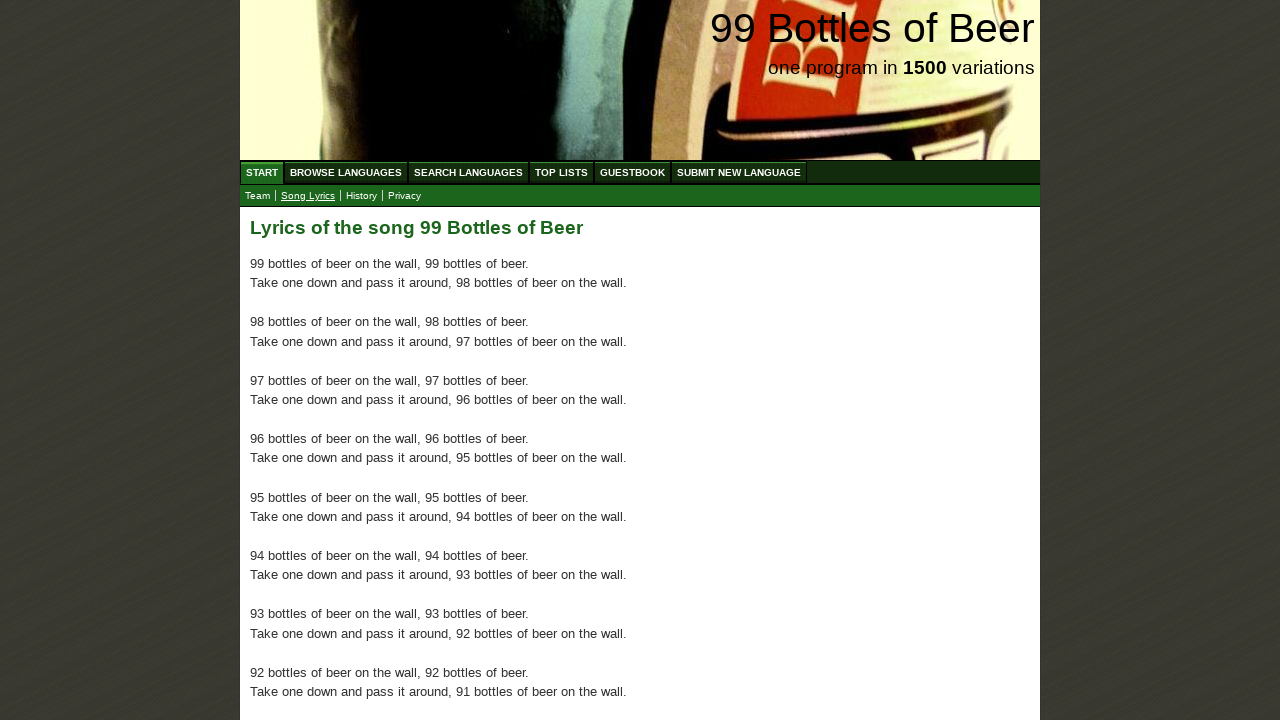

Clicked Info submenu link at (362, 196) on a[href='info.html']
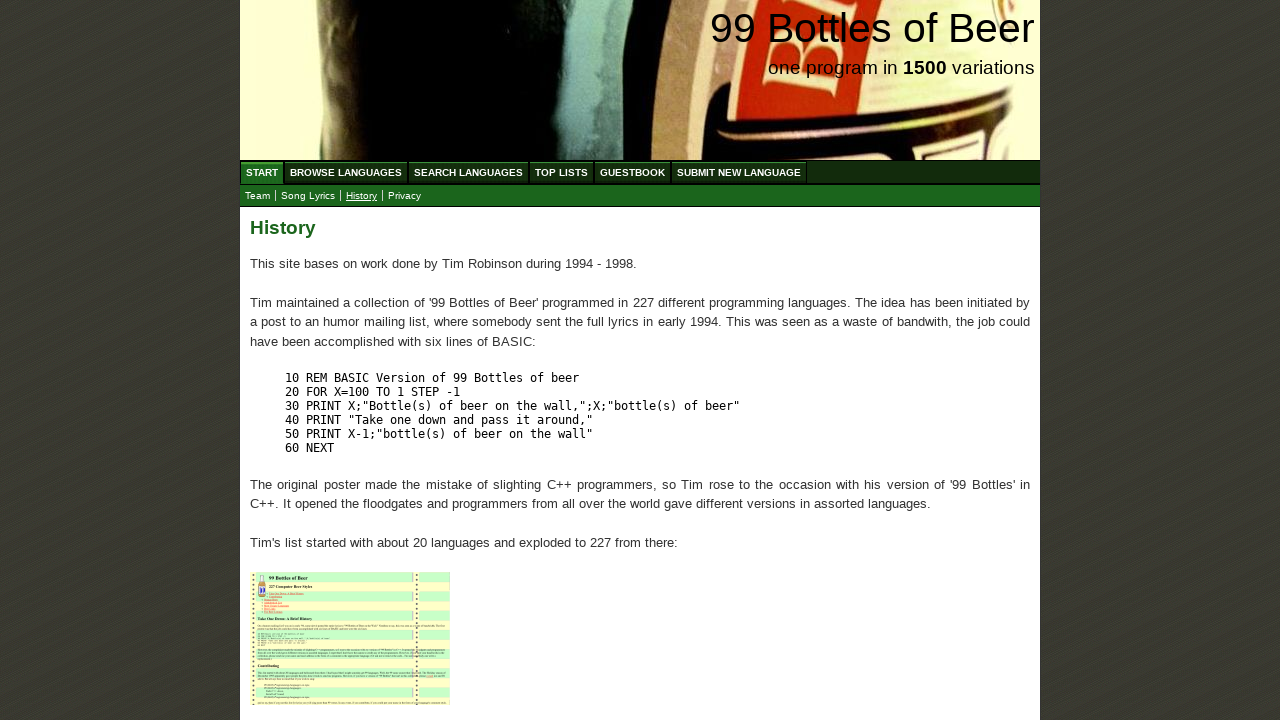

Verified Info page URL contains 'info.html'
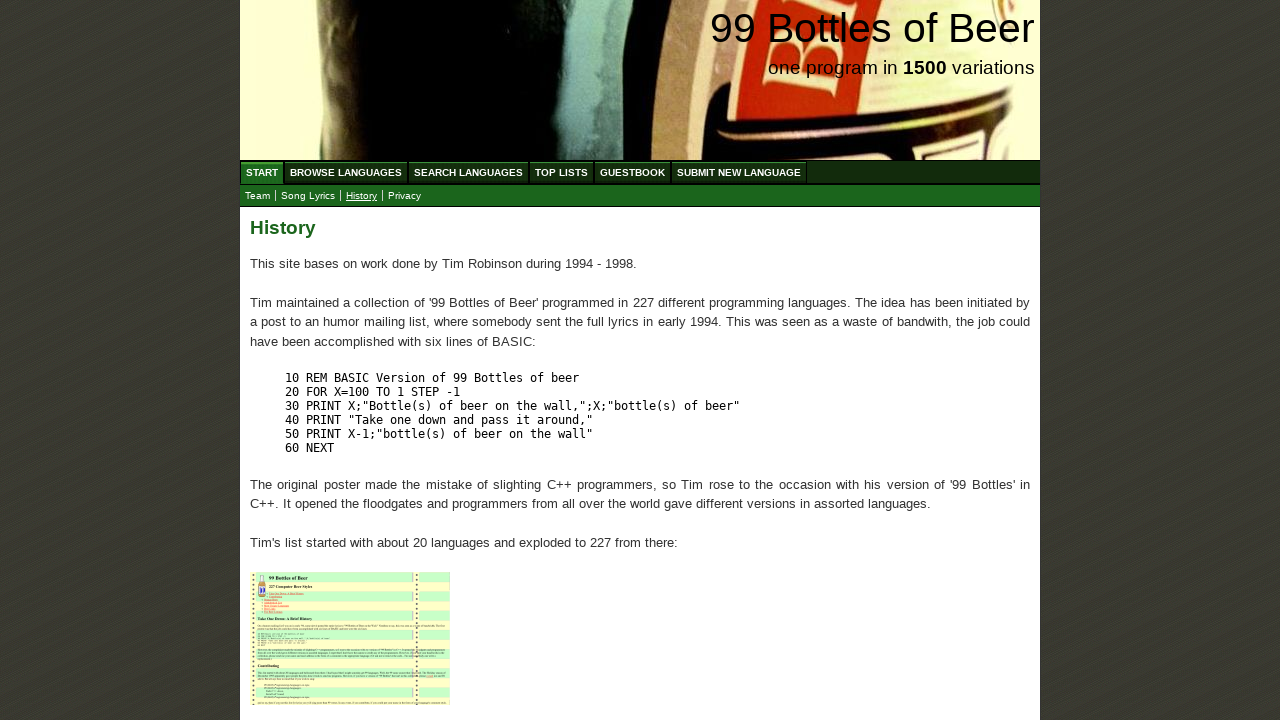

Clicked Impressum submenu link at (404, 196) on a[href='impressum.html']
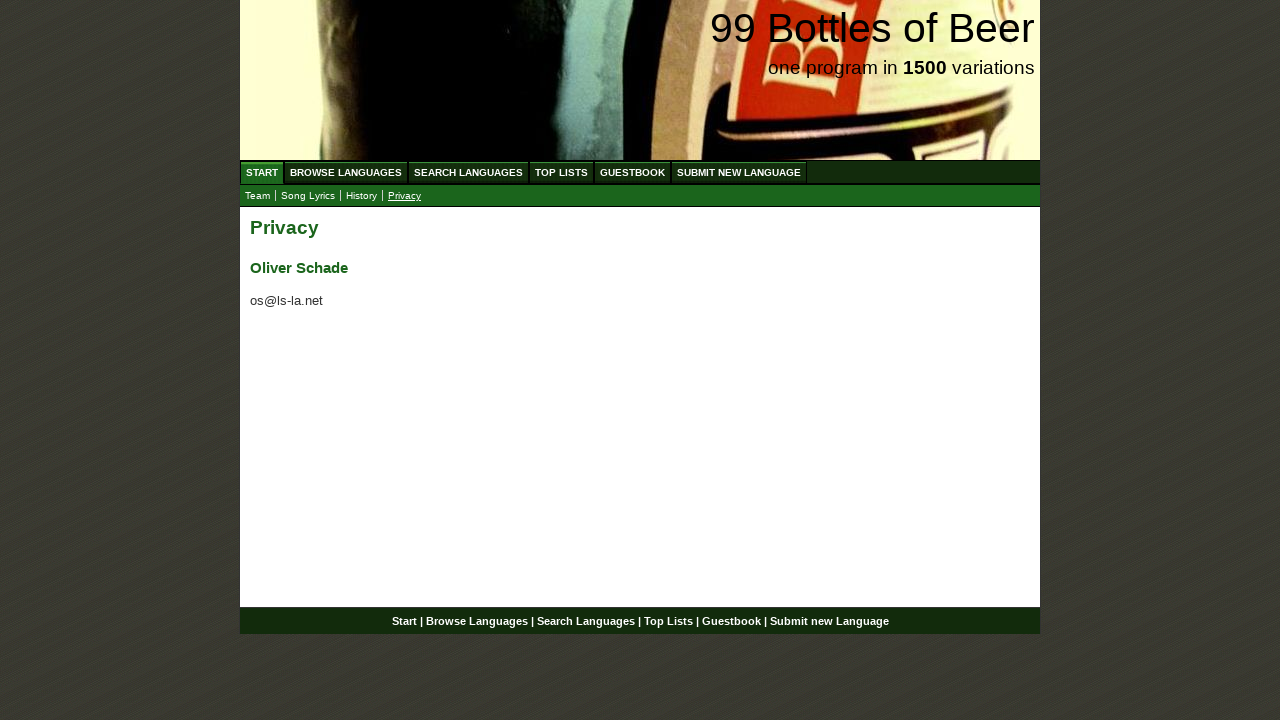

Verified Impressum page URL contains 'impressum.html'
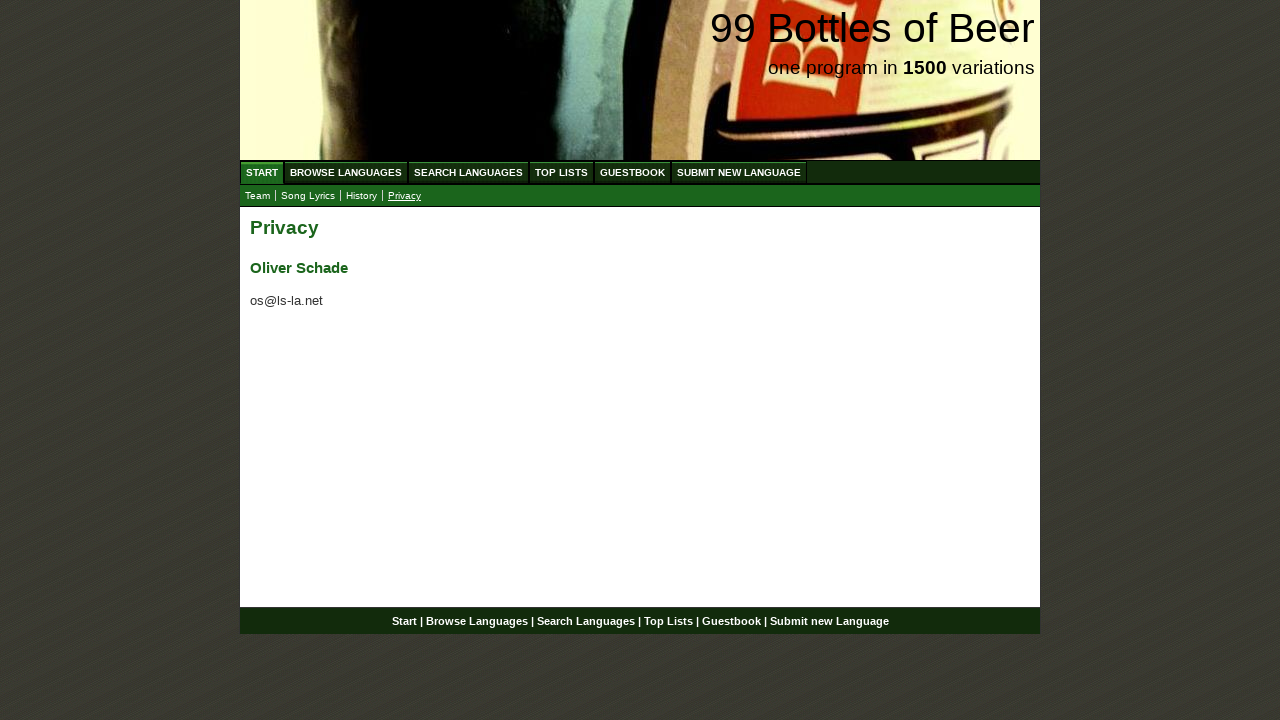

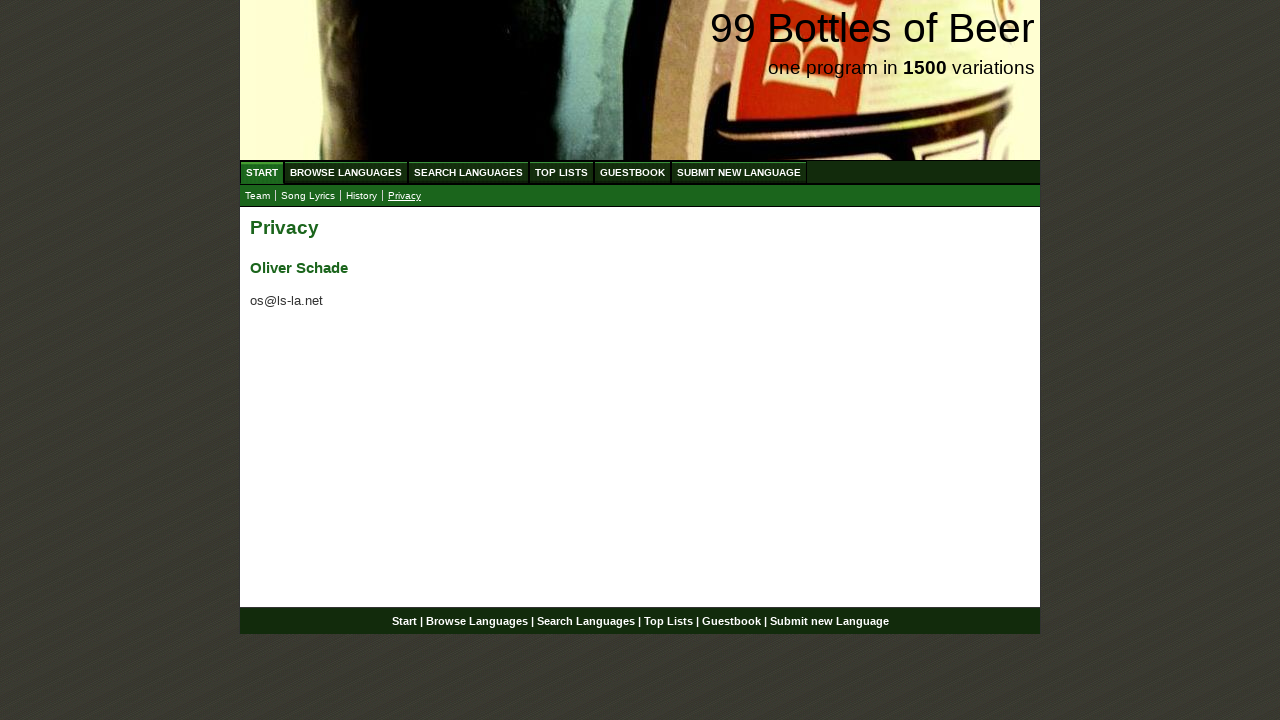